Tests radio button selection functionality by switching to an iframe and clicking through different radio button options

Starting URL: https://www.w3schools.com/tags/tryit.asp?filename=tryhtml5_input_type_radio

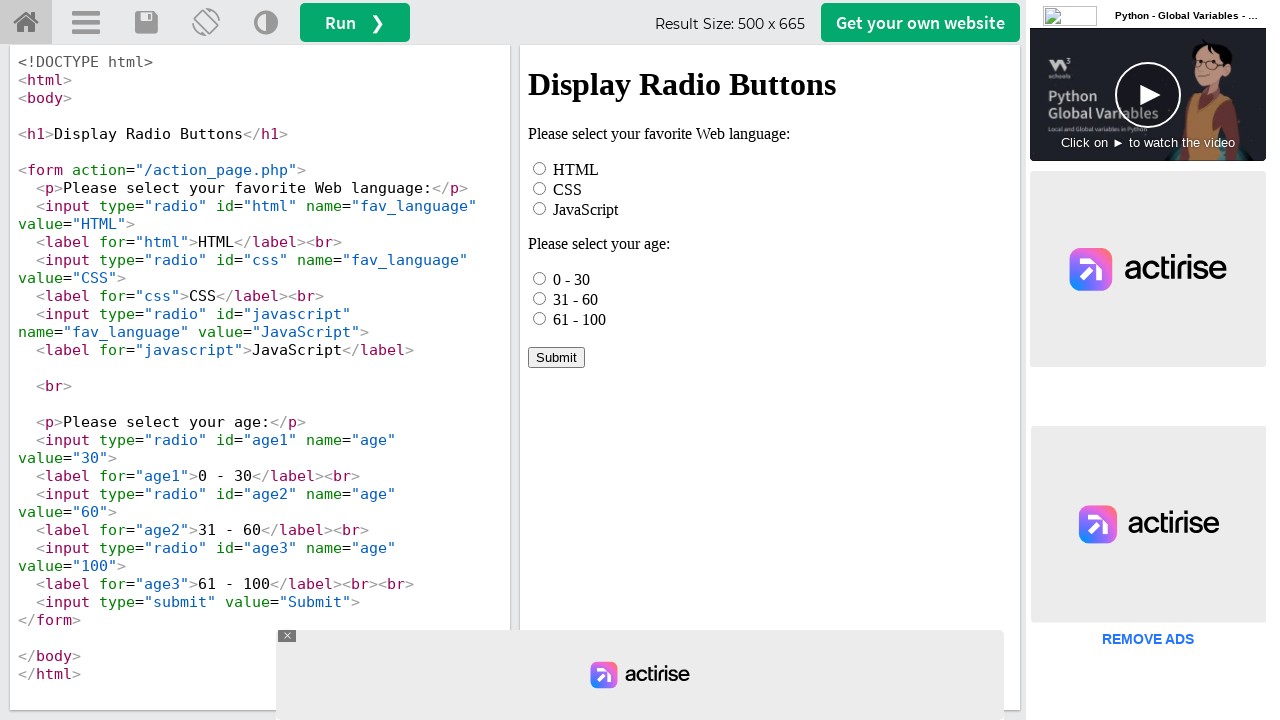

Located iframe containing radio buttons
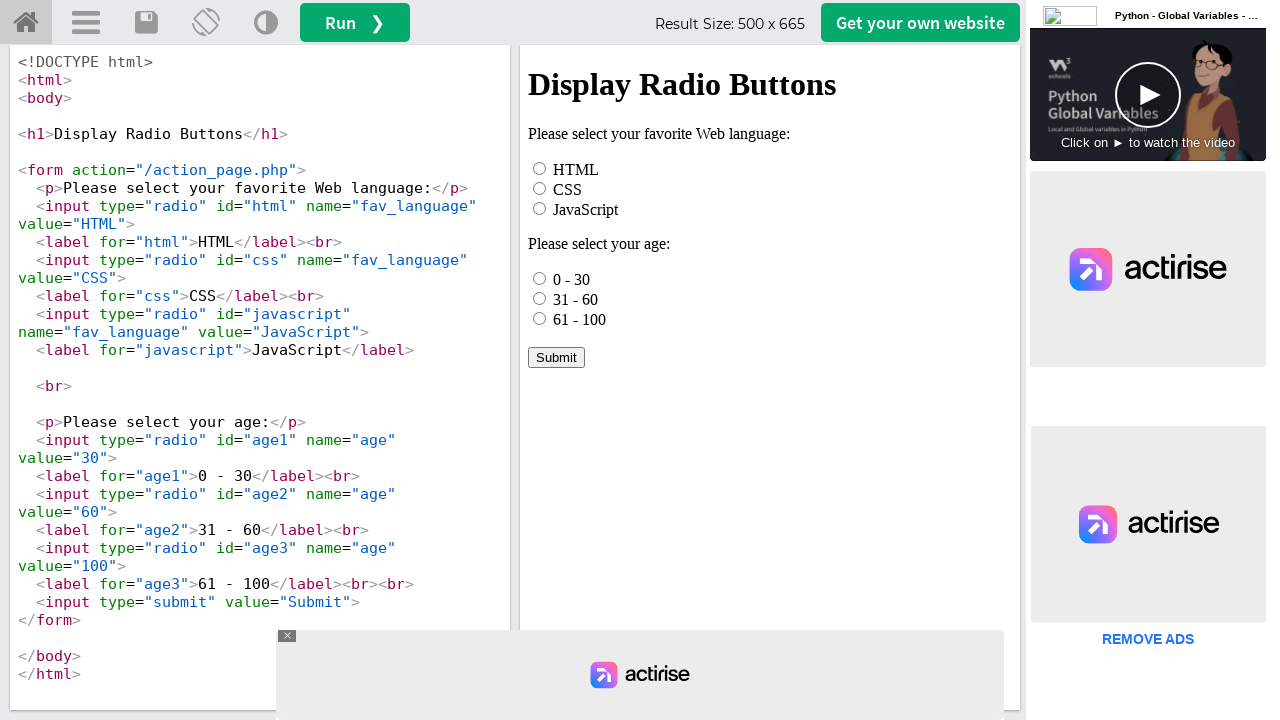

Clicked HTML radio button at (540, 168) on iframe[id='iframeResult'] >> internal:control=enter-frame >> #html
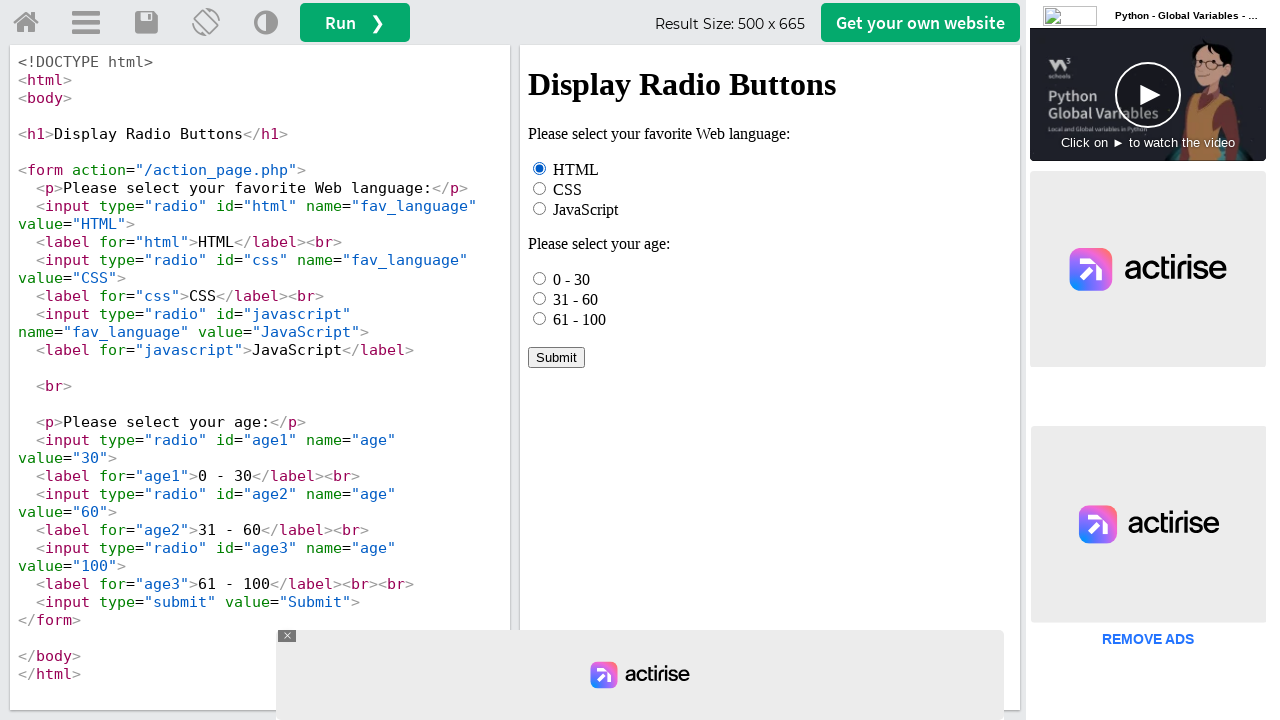

Clicked CSS radio button at (540, 188) on iframe[id='iframeResult'] >> internal:control=enter-frame >> #css
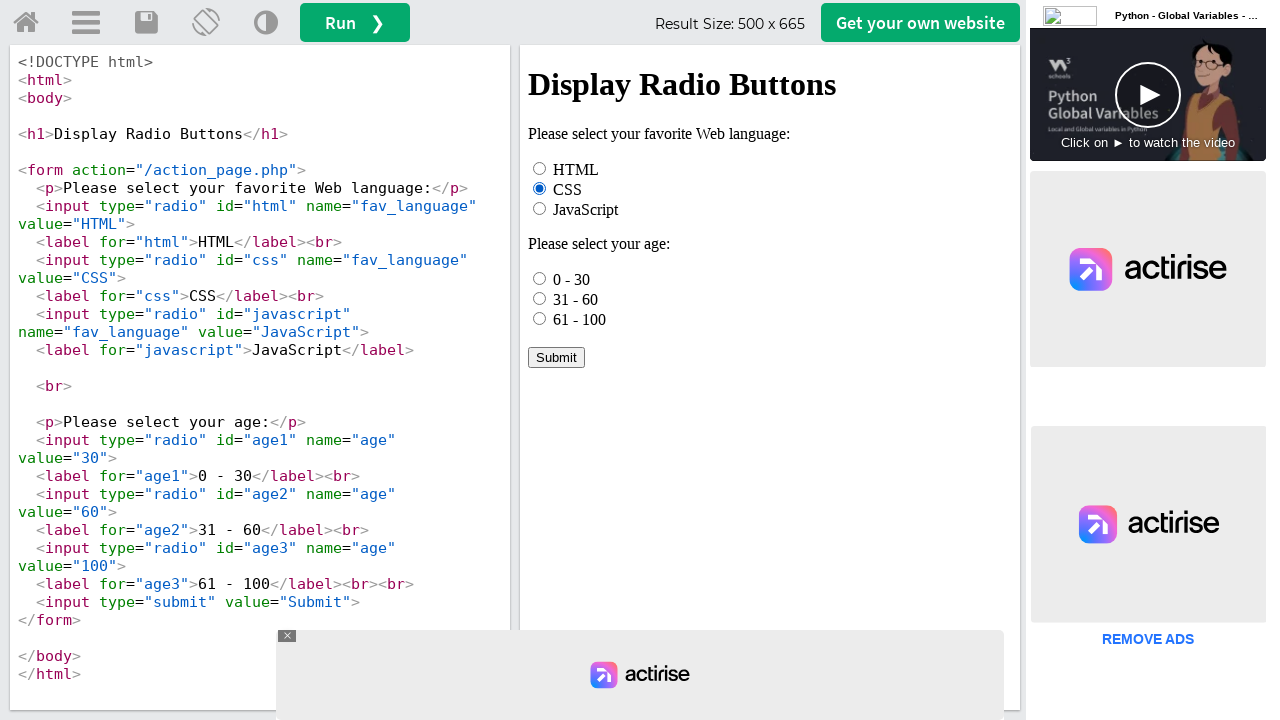

Clicked JavaScript radio button at (540, 208) on iframe[id='iframeResult'] >> internal:control=enter-frame >> #javascript
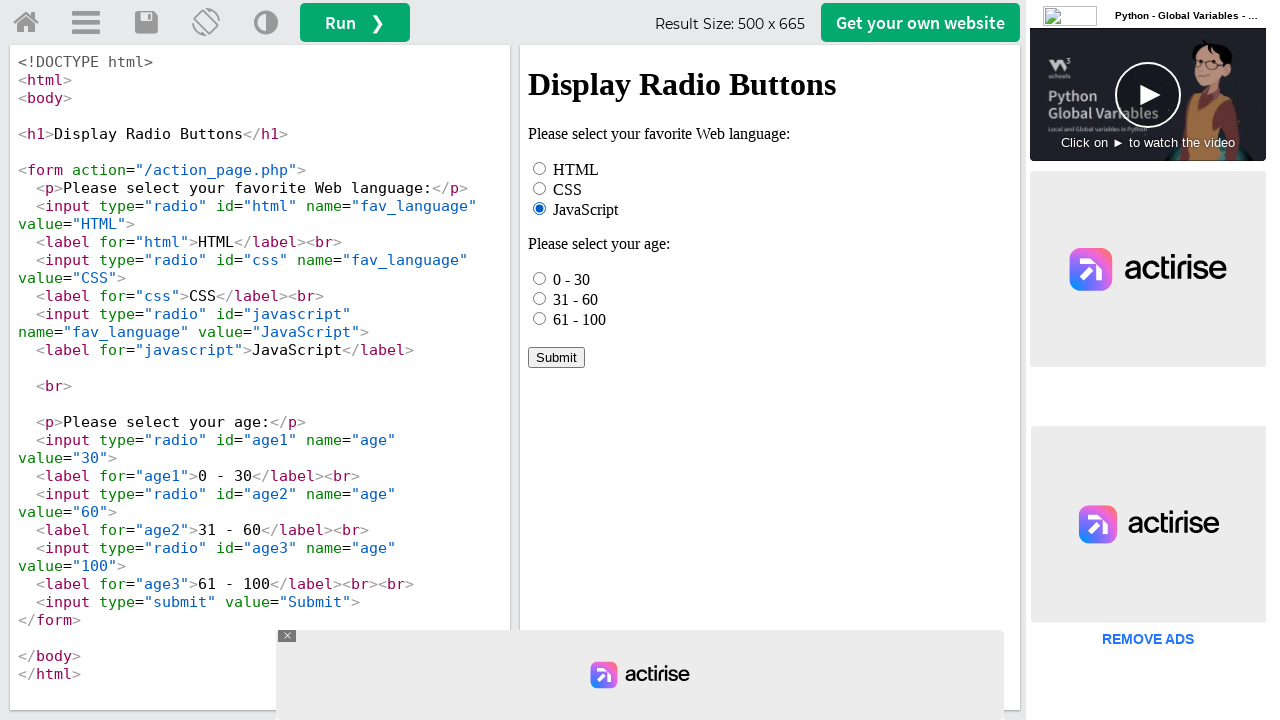

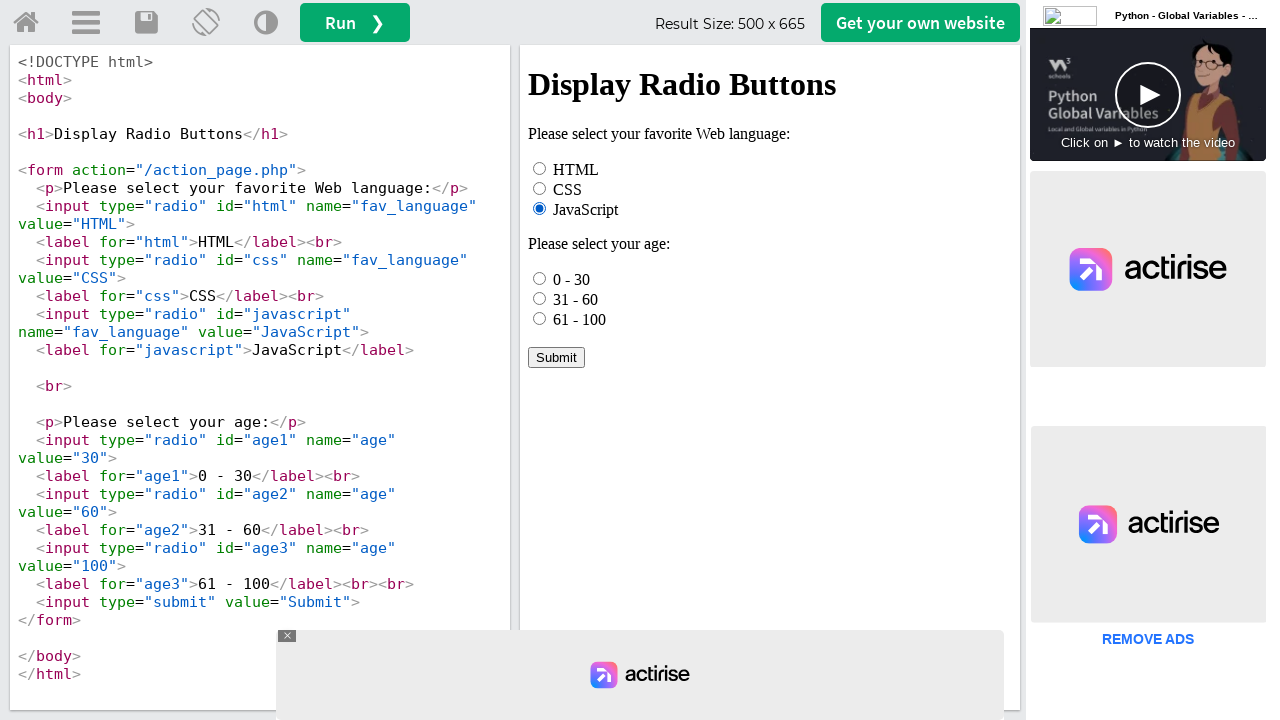